Tests category navigation by clicking on Women's Dress products and Men's T-shirts categories to verify category browsing functionality

Starting URL: https://automationexercise.com/

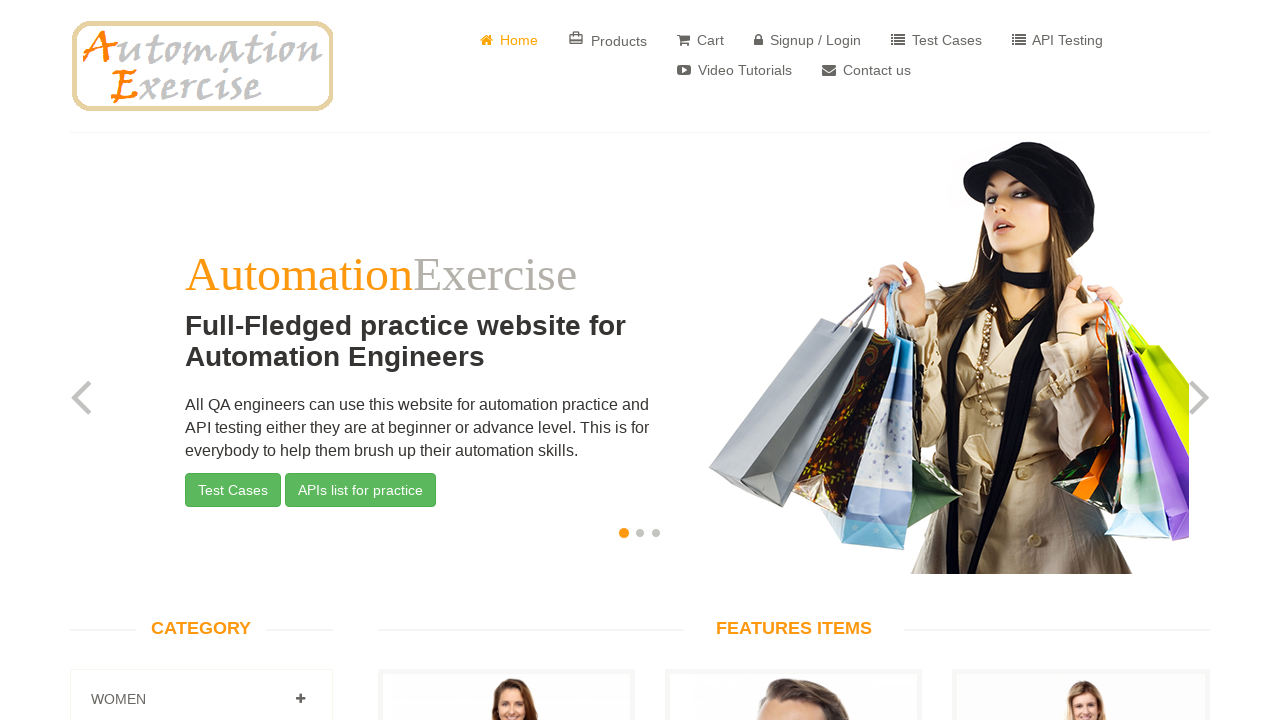

Scrolled down 500px to view categories section
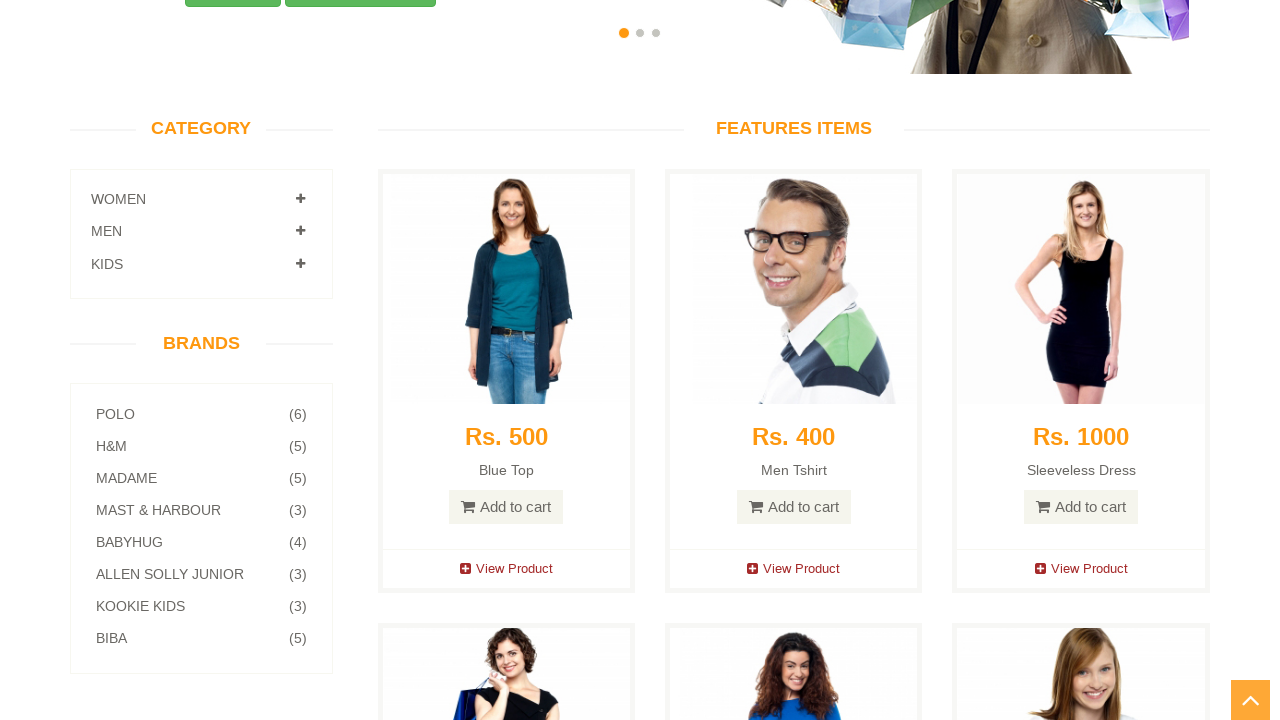

Category section header is now visible
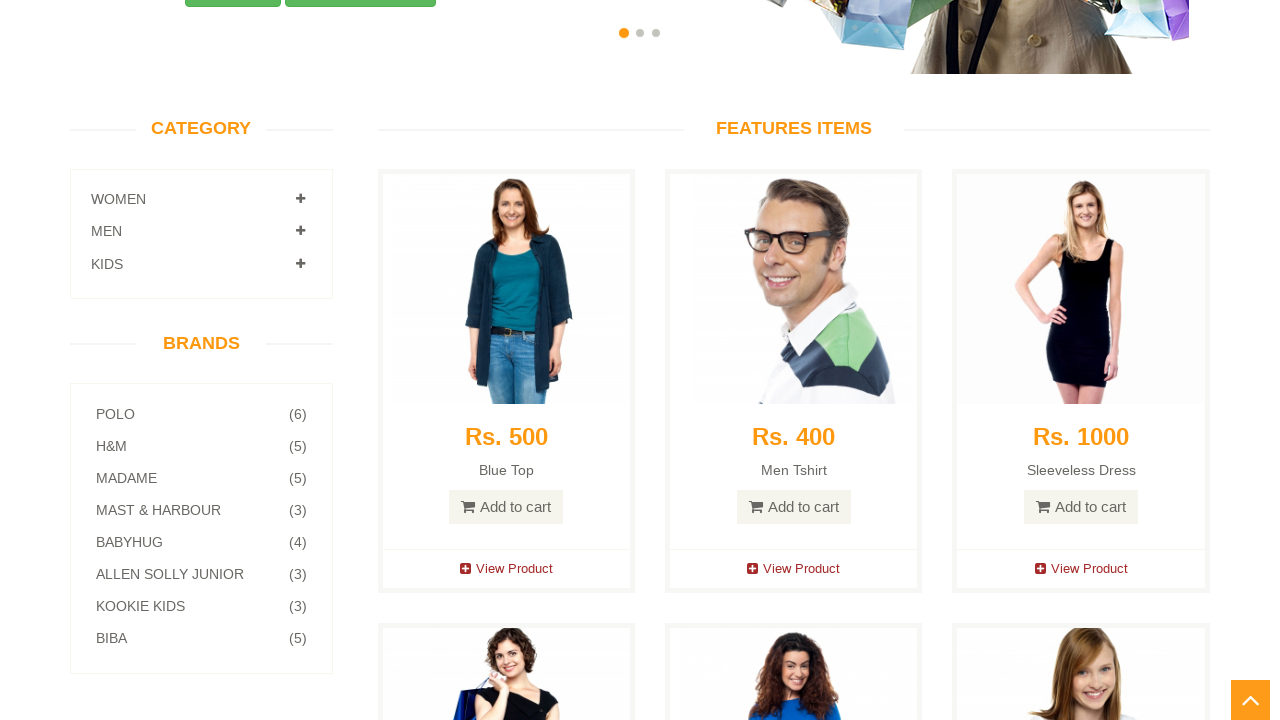

Clicked on Women category to expand it at (300, 199) on xpath=//*[@id='accordian']/div[1]/div[1]/h4/a/span
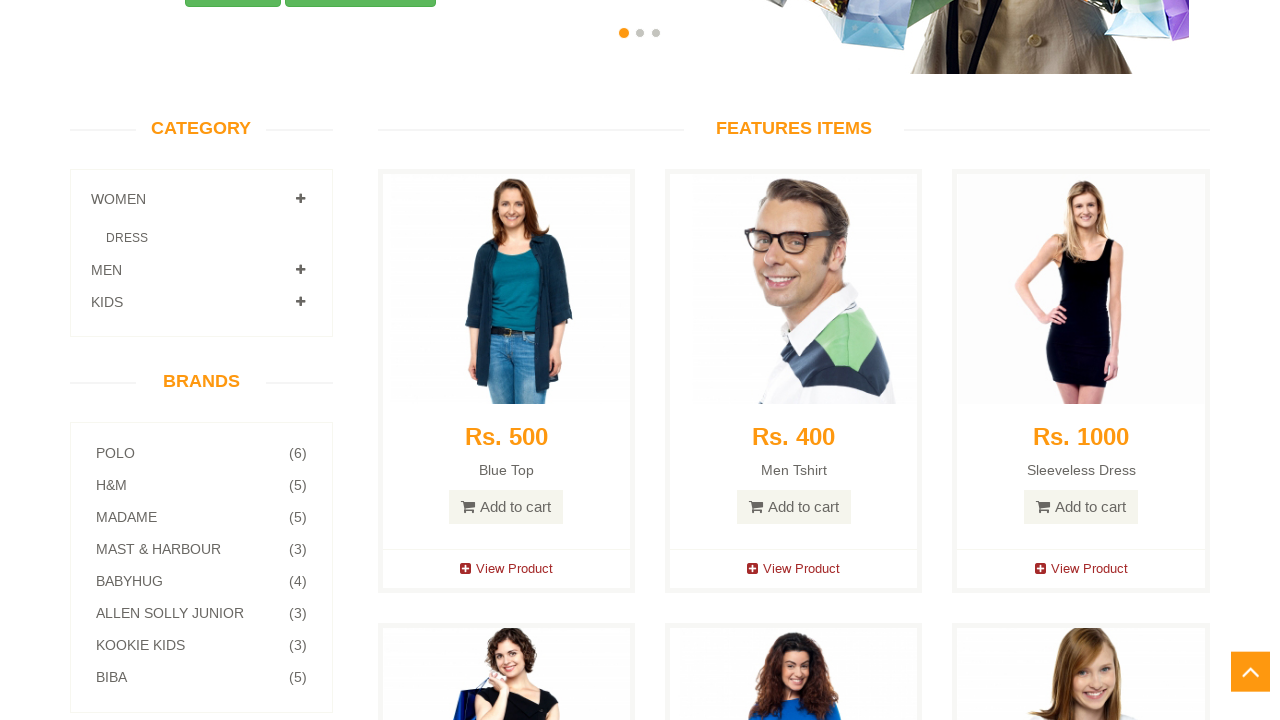

Clicked on Dress subcategory under Women at (127, 238) on xpath=/html/body/section[2]/div[1]/div/div[1]/div/div[1]/div[1]/div[2]/div/ul/li
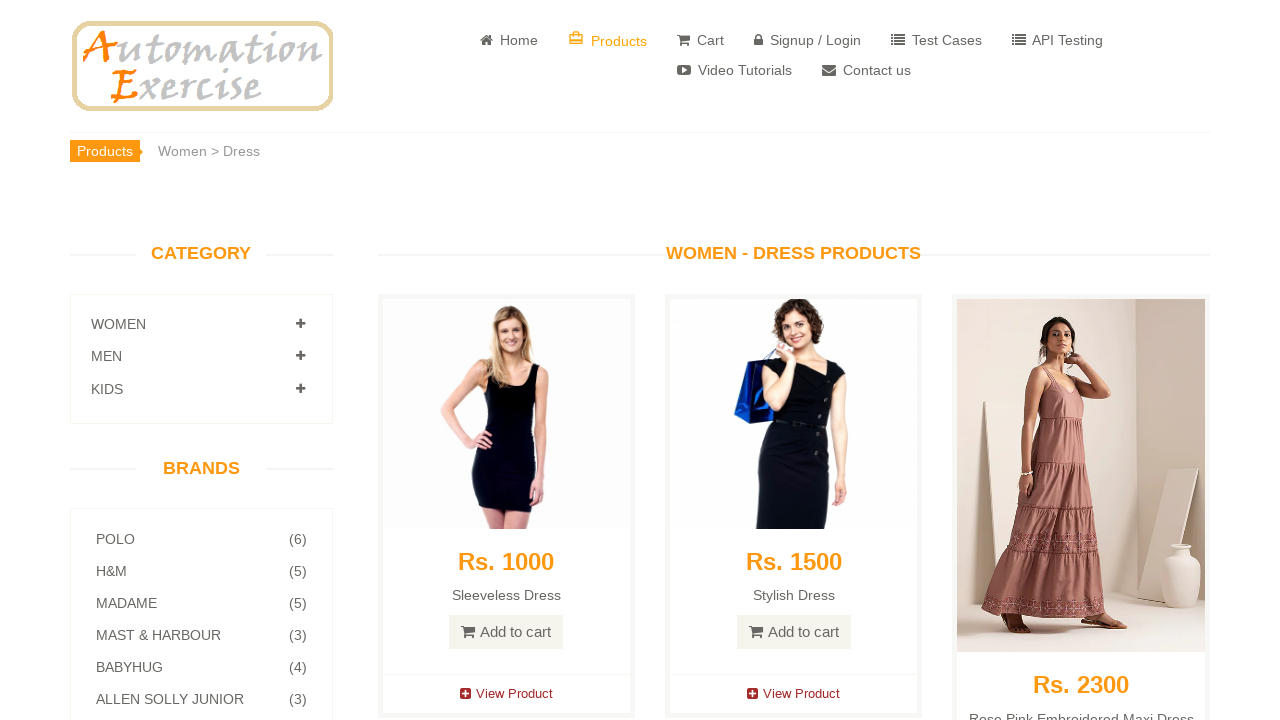

Women's Dress products page loaded successfully
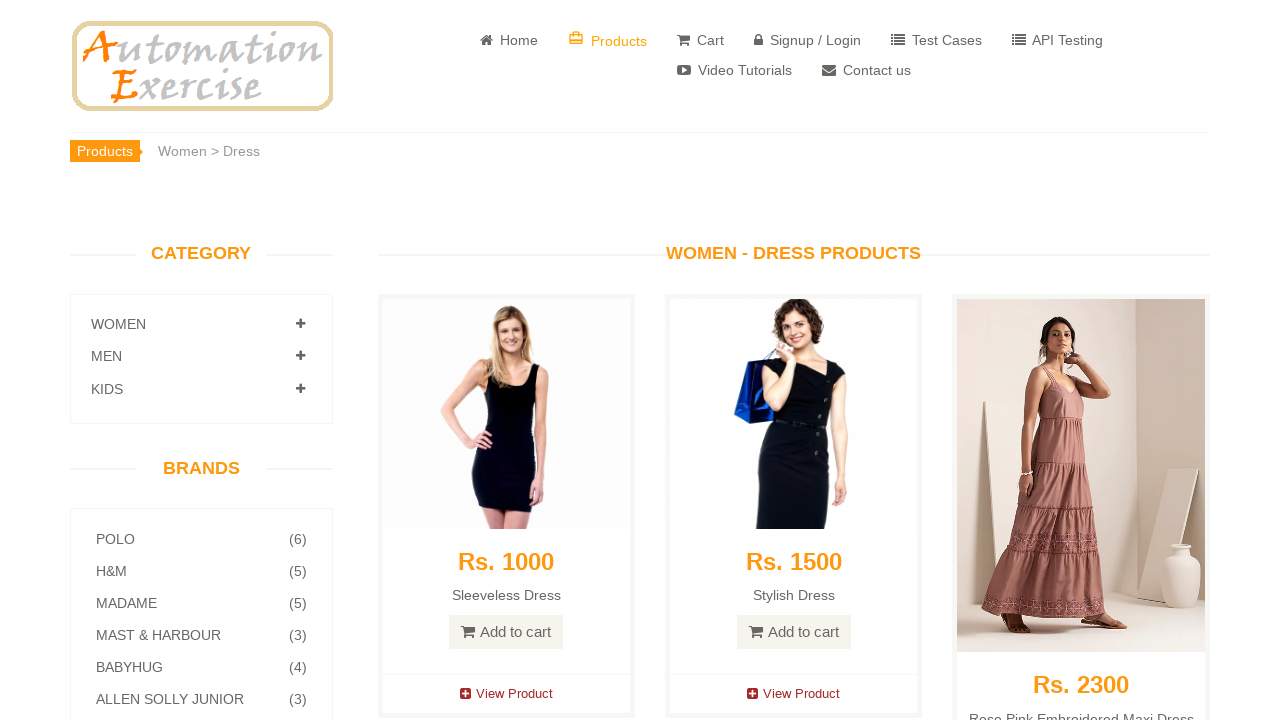

Clicked on Men category to expand it at (300, 356) on xpath=//*[@id='accordian']/div[2]/div[1]/h4/a/span
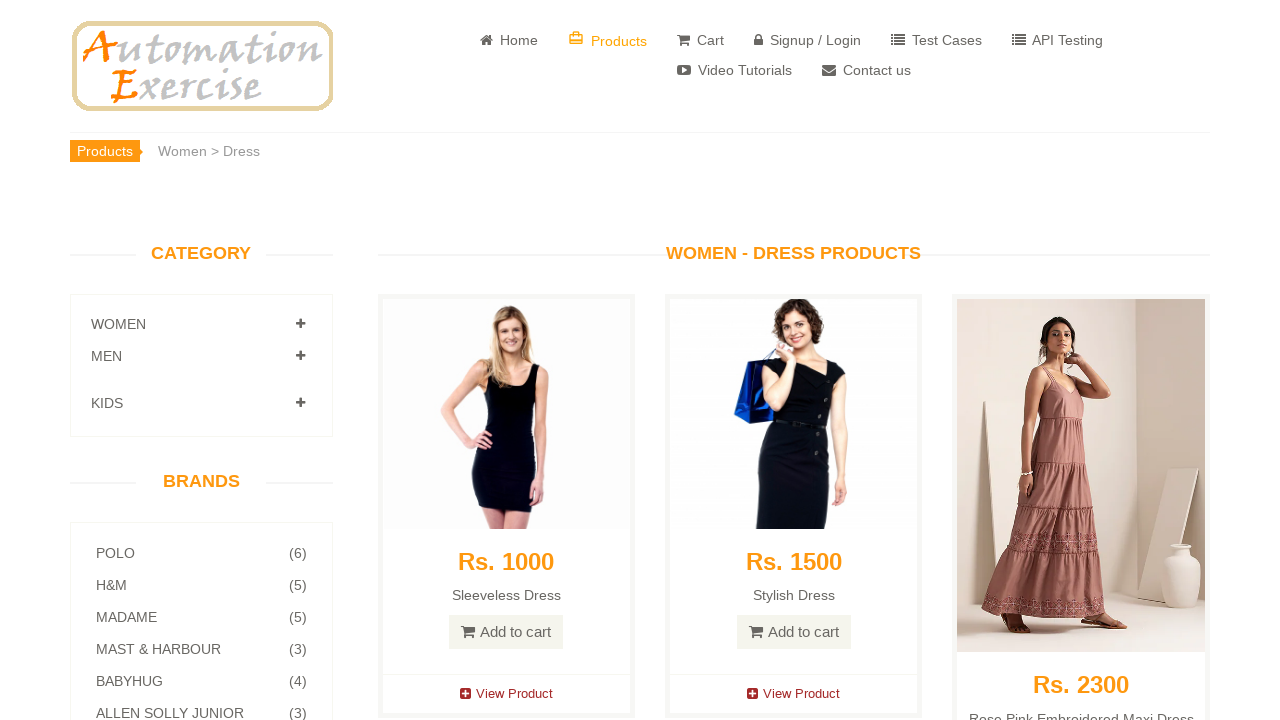

Clicked on T-shirts subcategory under Men at (132, 396) on xpath=/html/body/section/div/div[2]/div[1]/div/div[1]/div[2]/div[2]/div/ul/li[1]
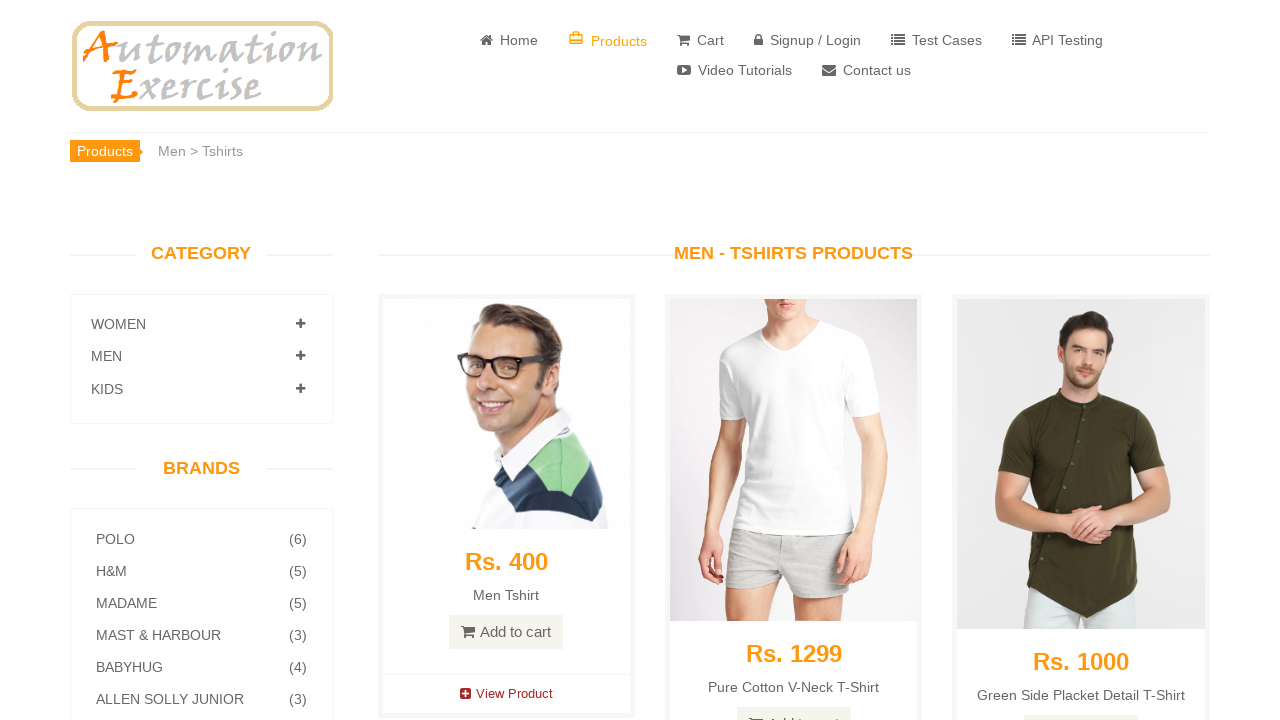

Men's T-shirts products page loaded successfully
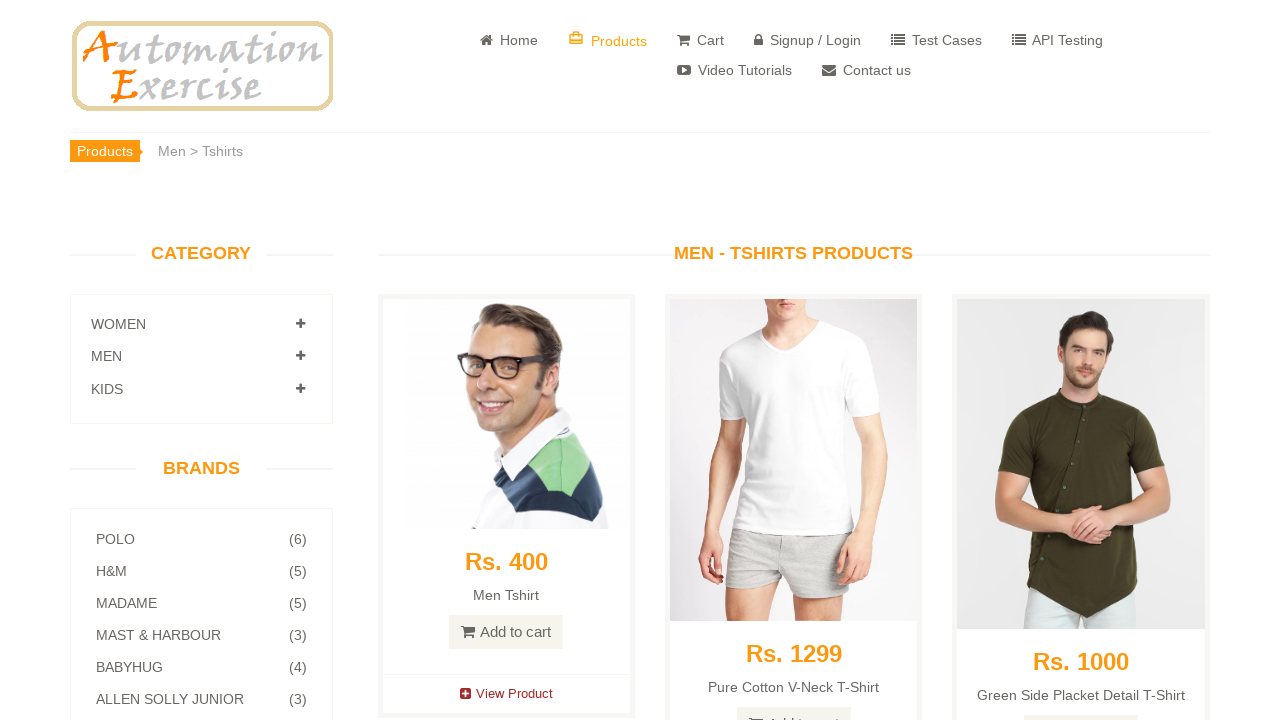

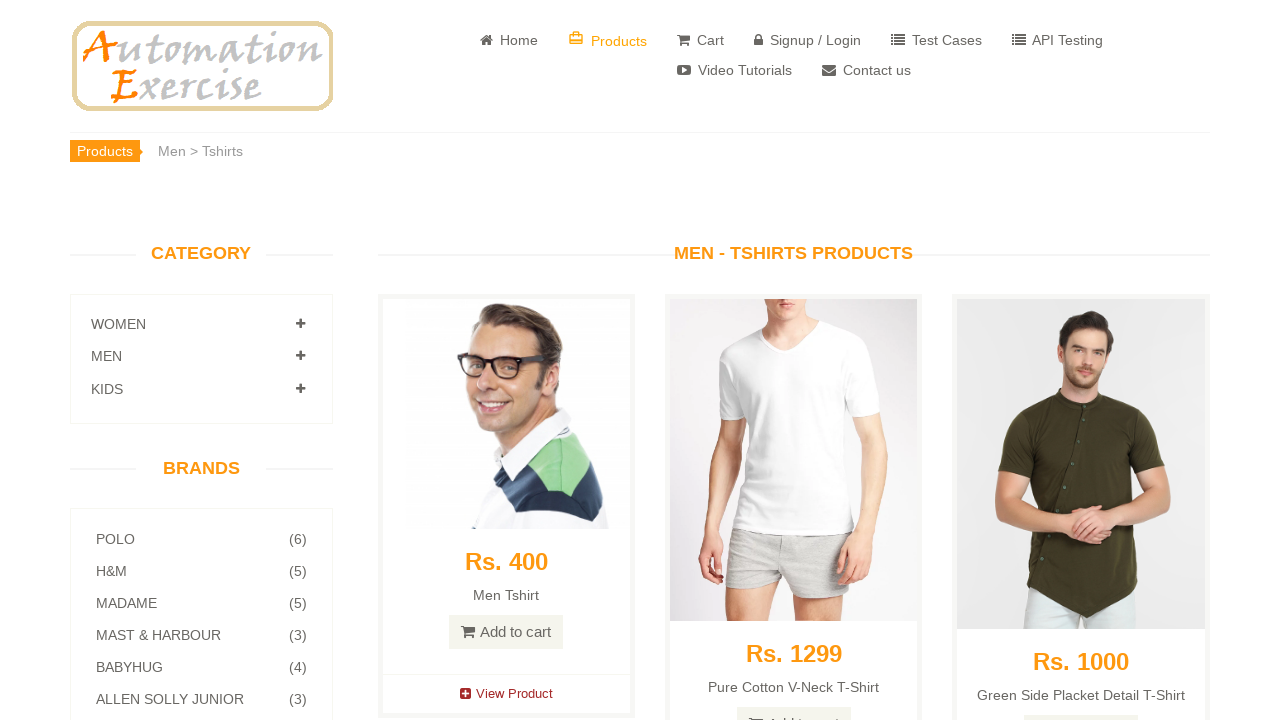